Tests Lorem Ipsum word generation with edge case of 0 words by selecting 'words' option and entering 0 as the amount.

Starting URL: https://www.lipsum.com/

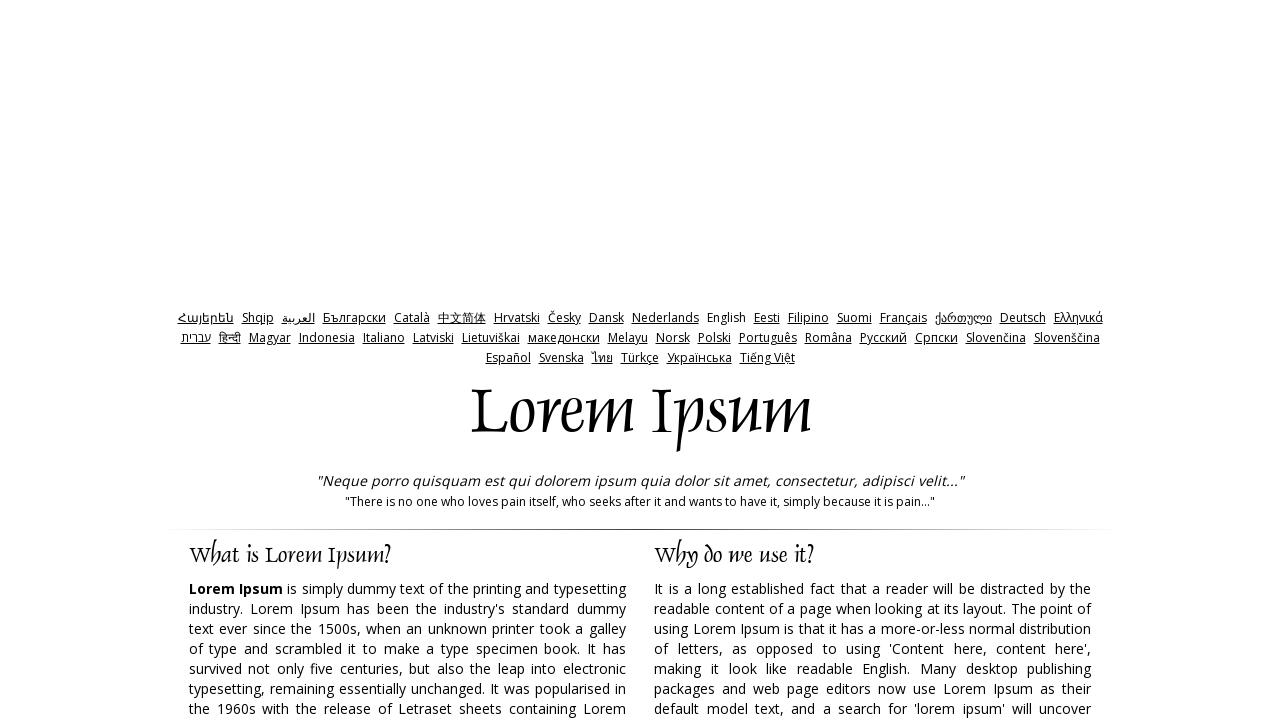

Waited for 'words' radio button to become visible
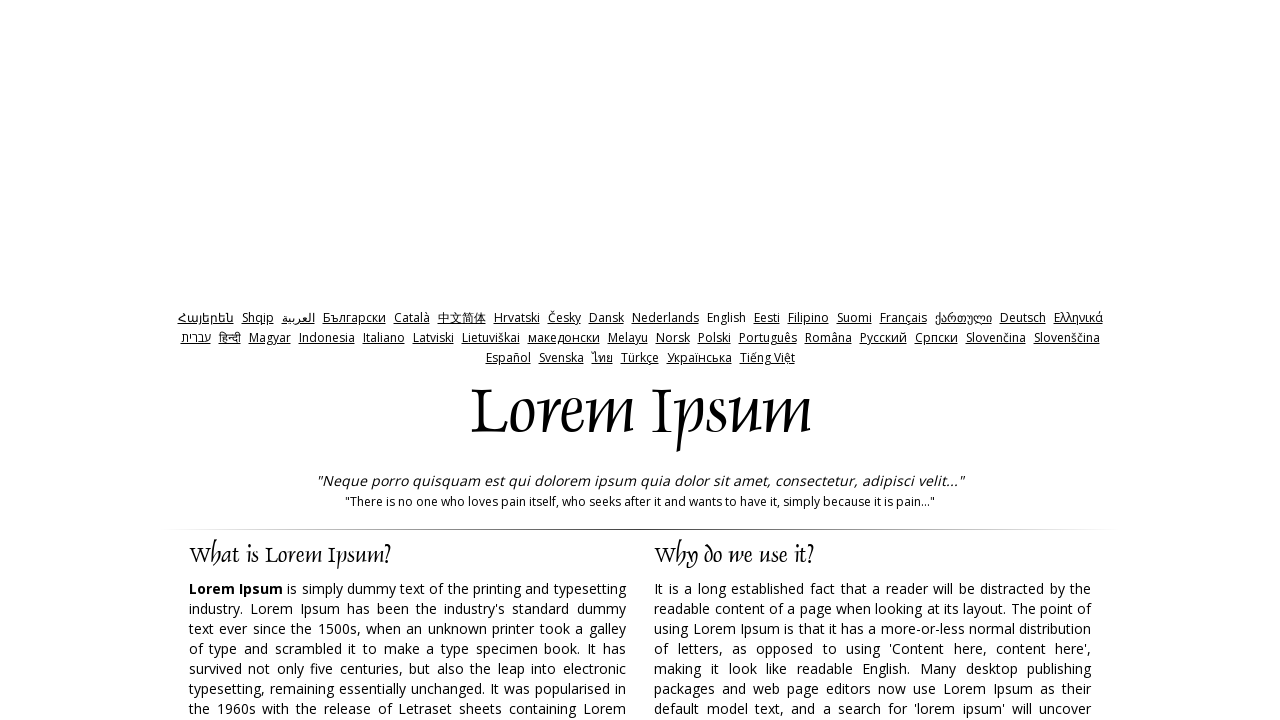

Clicked 'words' radio button at (735, 360) on input#words
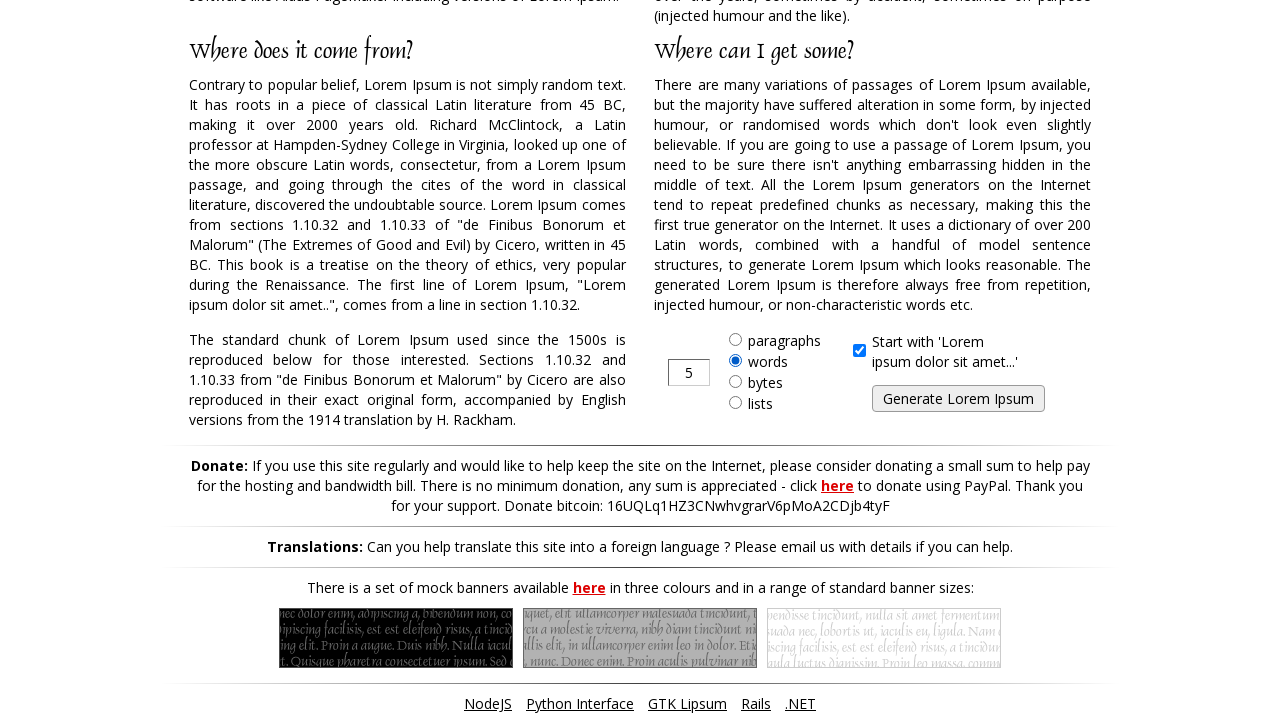

Cleared the amount input field on input#amount
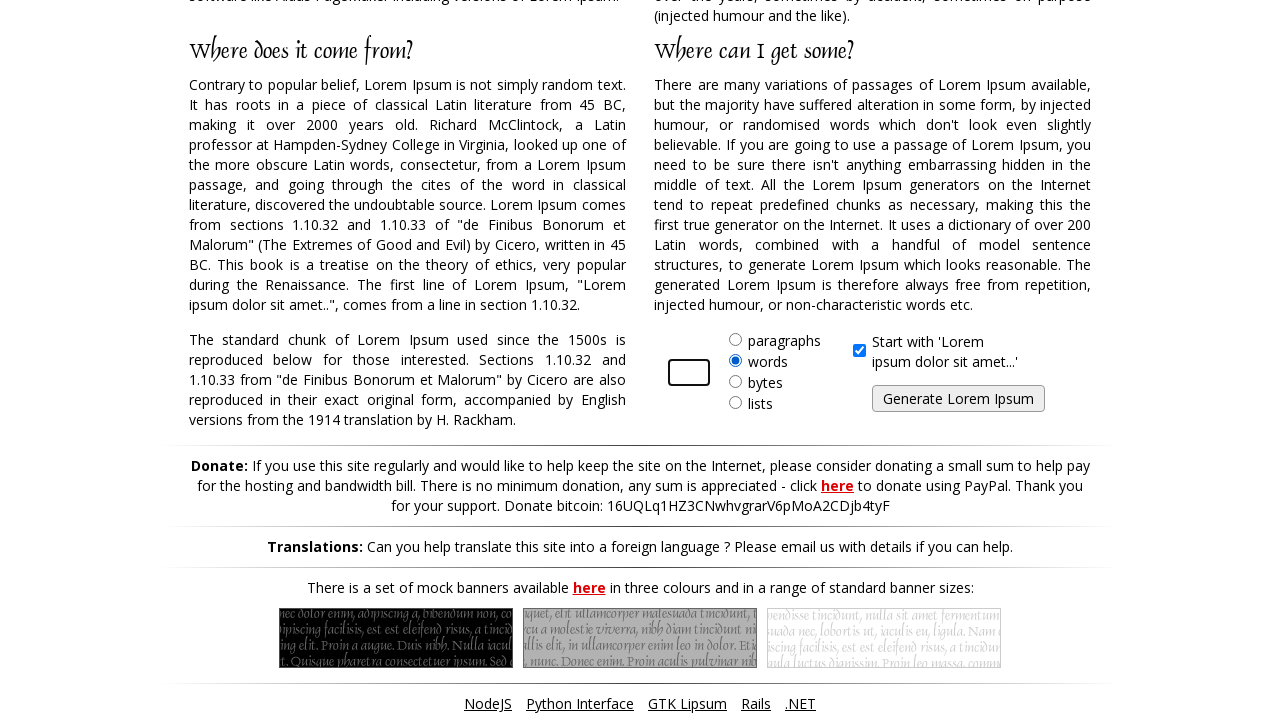

Entered 0 as the word amount on input#amount
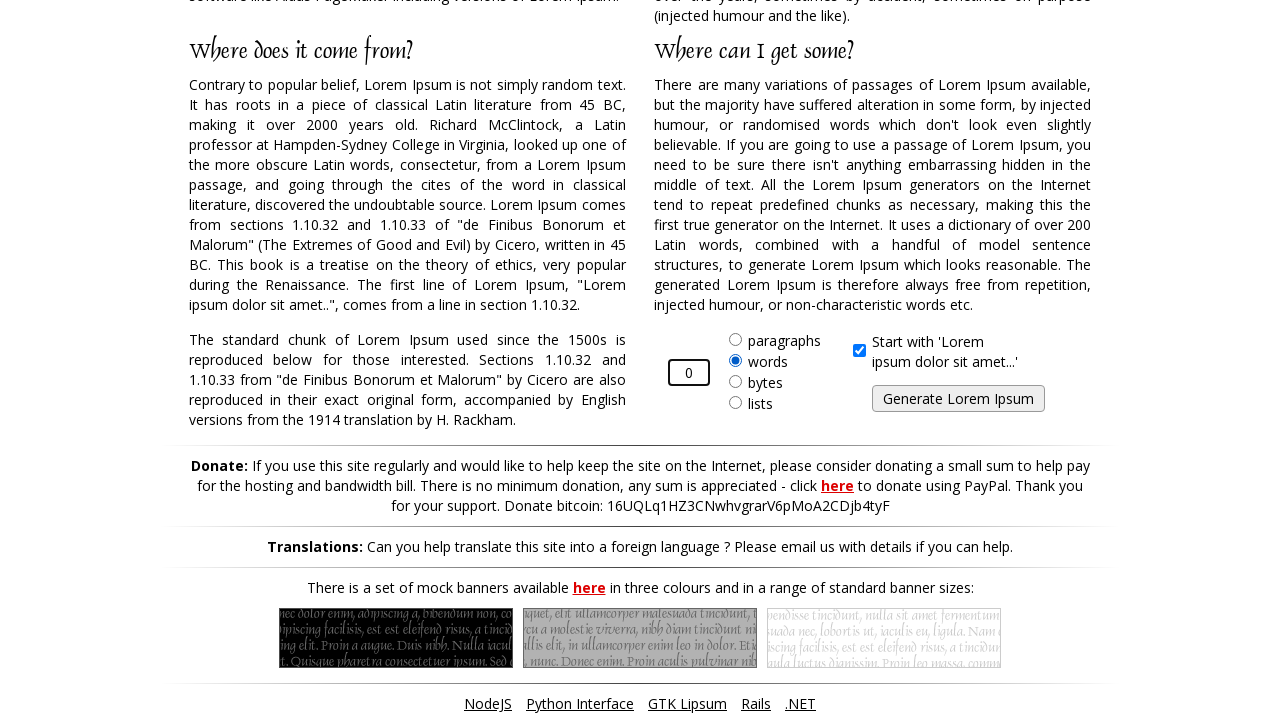

Clicked 'Generate Lorem Ipsum' button at (958, 399) on input[value='Generate Lorem Ipsum']
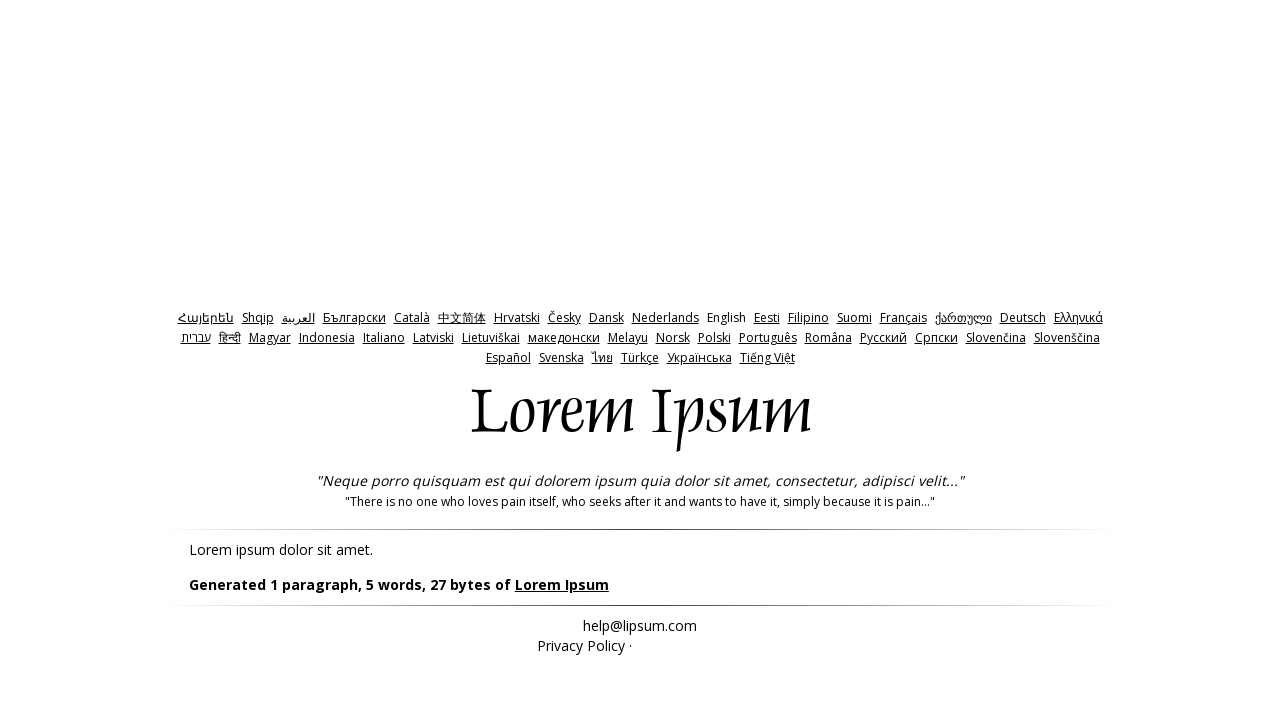

Waited for generated text to appear in output area
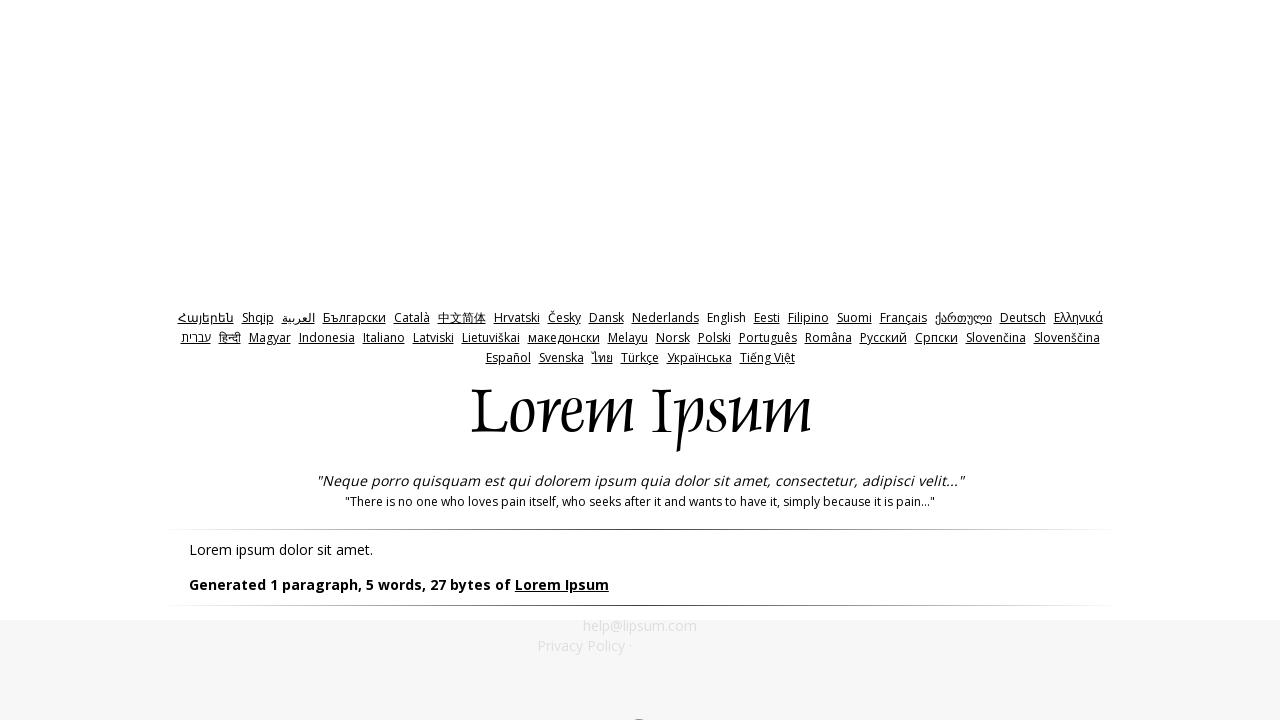

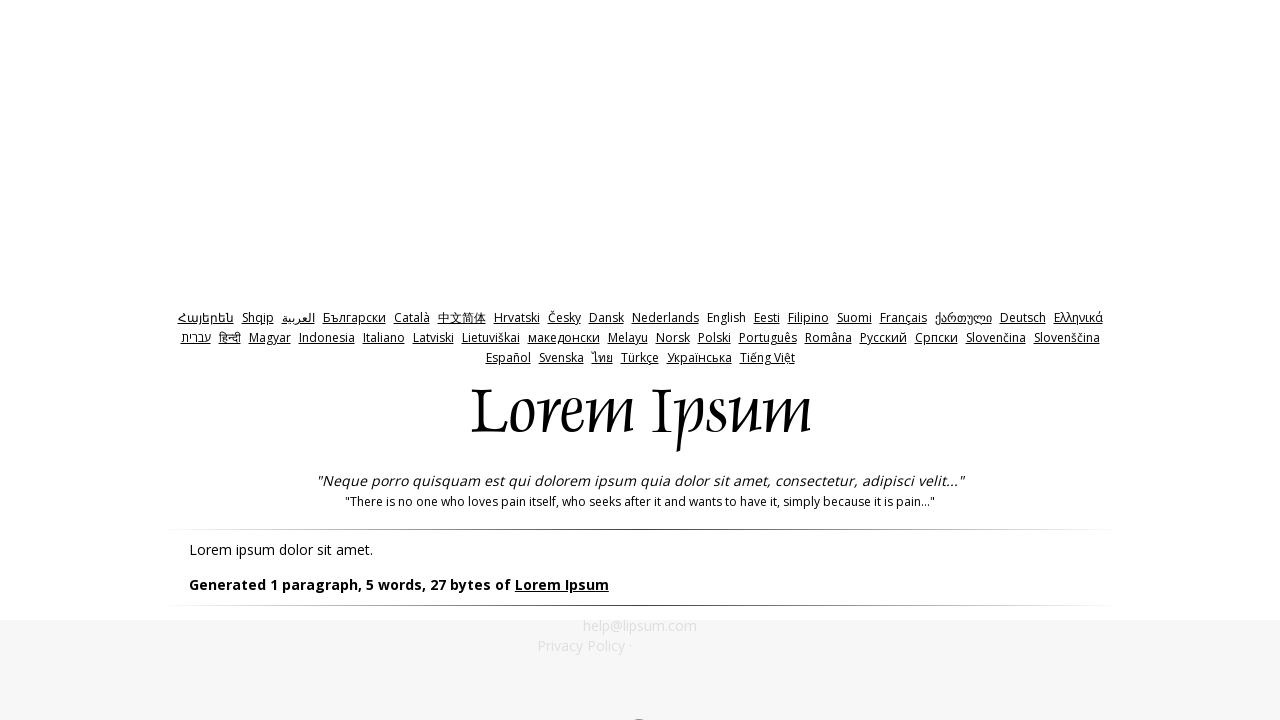